Tests that the table content on the Challenging DOM page displays the expected cell values.

Starting URL: https://the-internet.herokuapp.com/

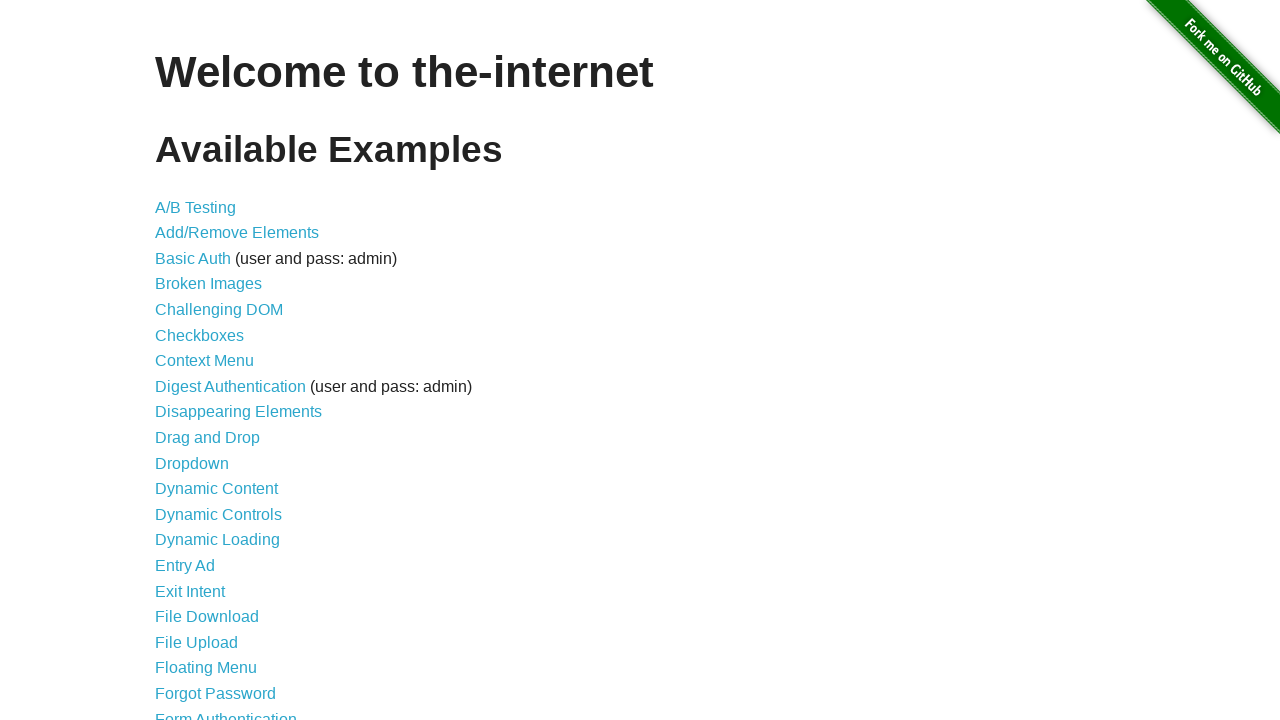

Clicked on Challenging DOM link at (219, 310) on xpath=//a[normalize-space()='Challenging DOM']
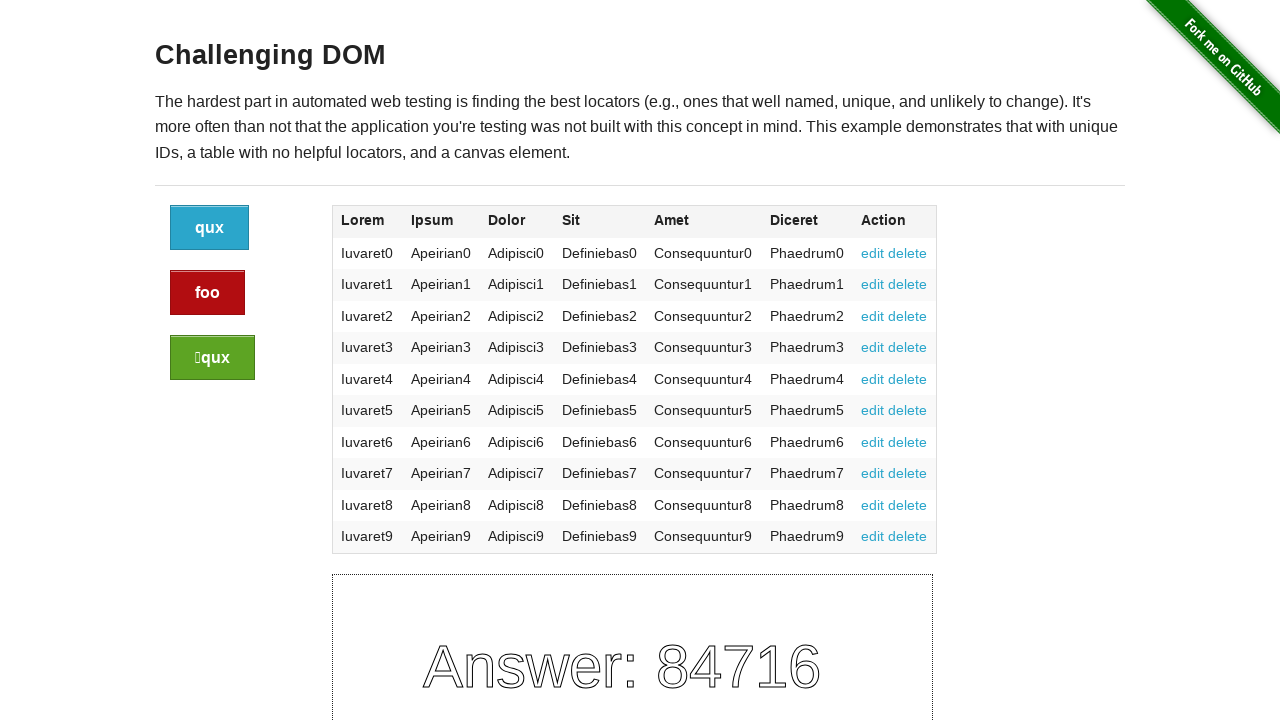

Challenging DOM page loaded with h3 element present
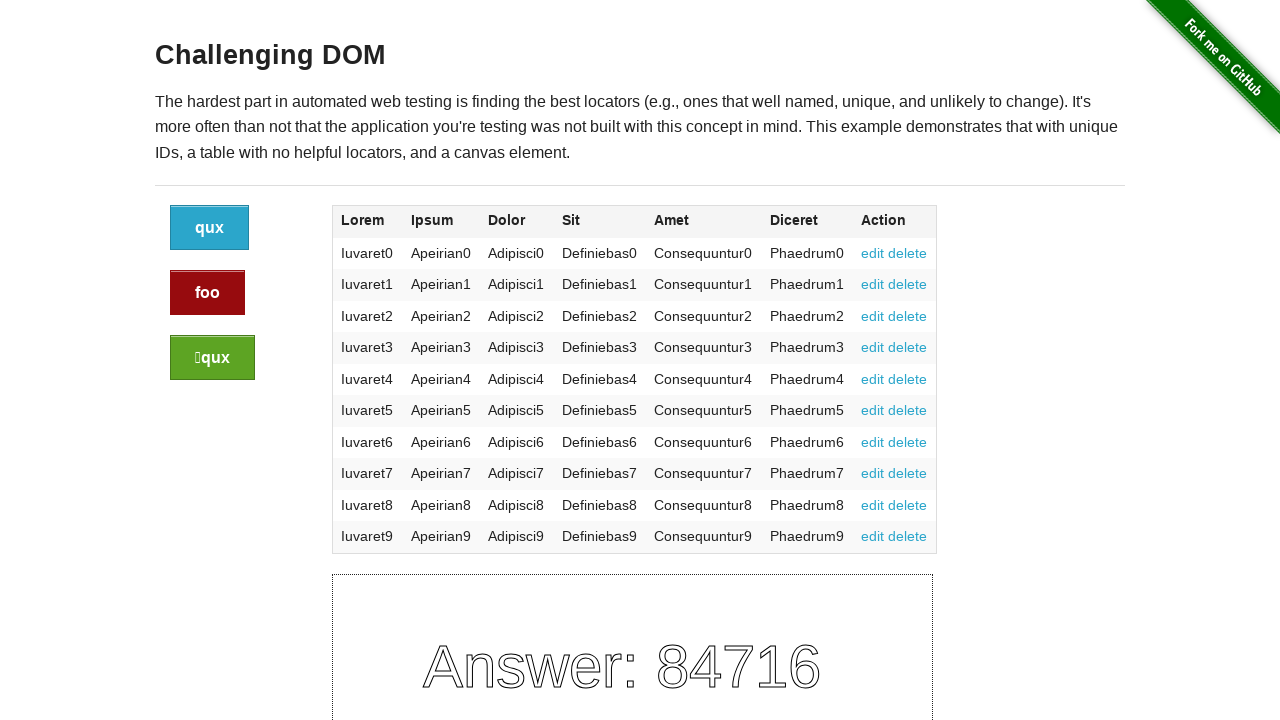

Table content loaded with td elements present
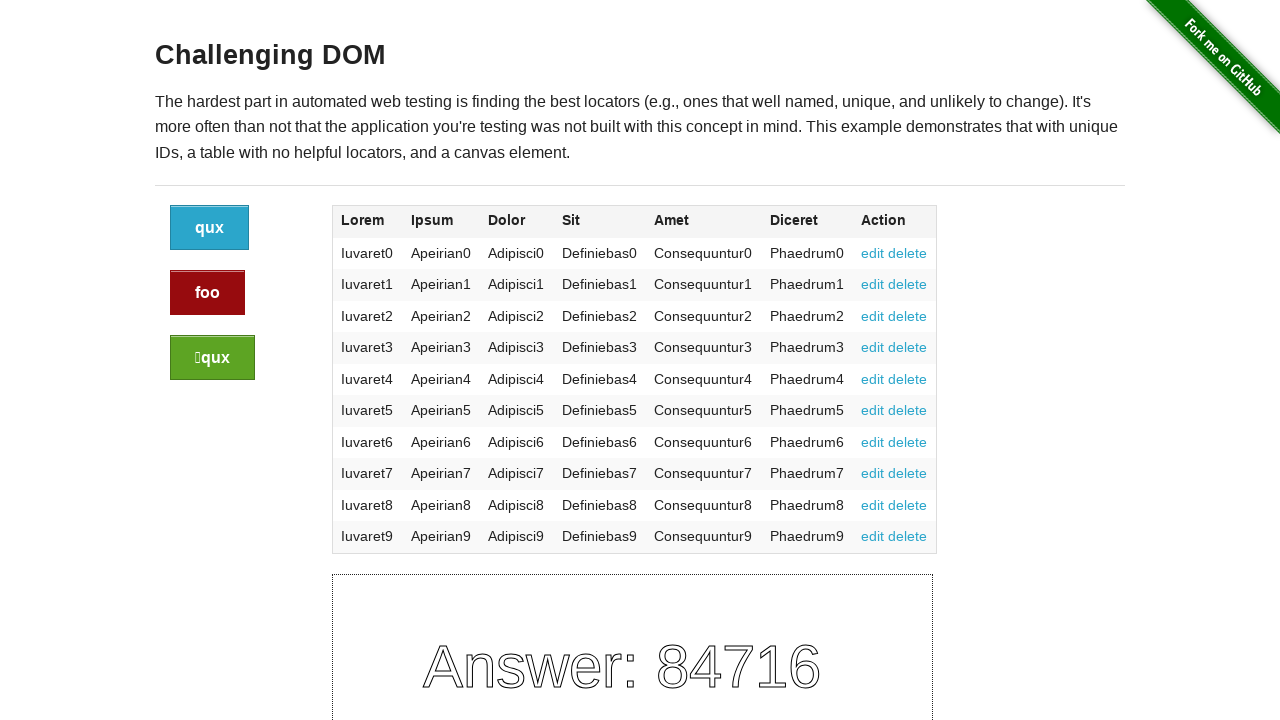

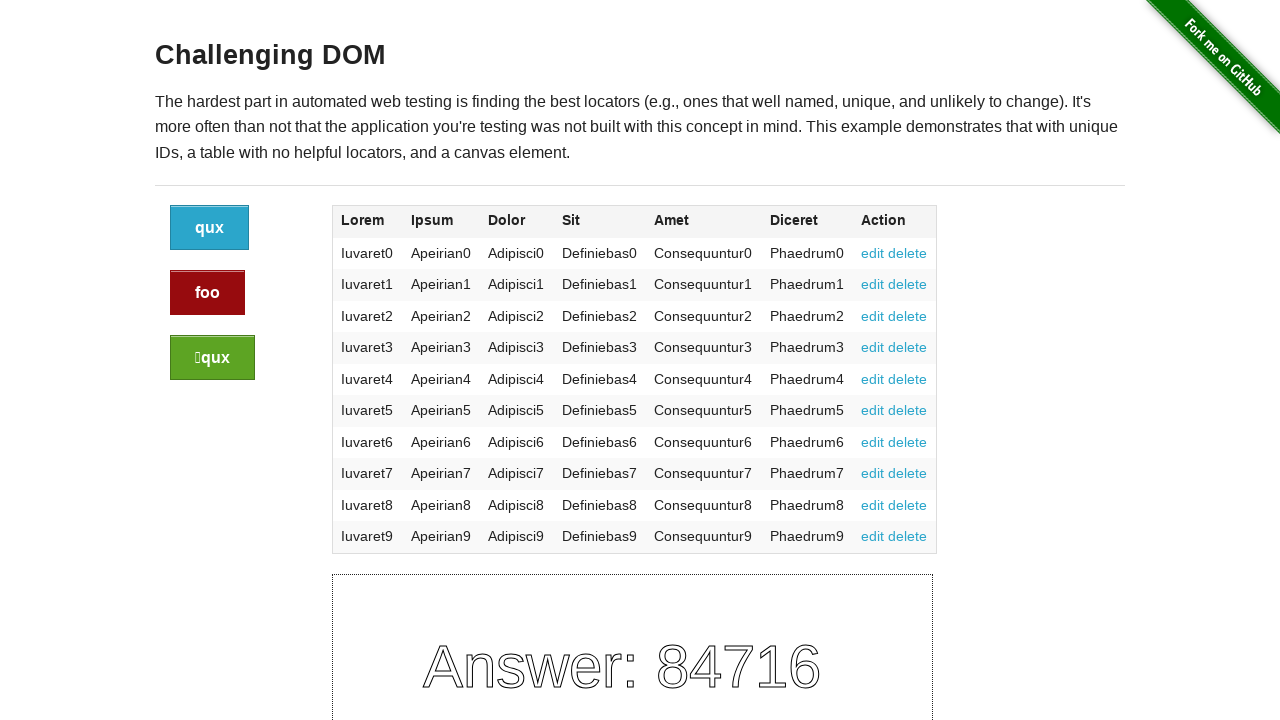